Tests radio button interaction on an HTML forms tutorial page by clicking on the "Cheese" radio option and iterating through radio button group options.

Starting URL: http://www.echoecho.com/htmlforms10.htm

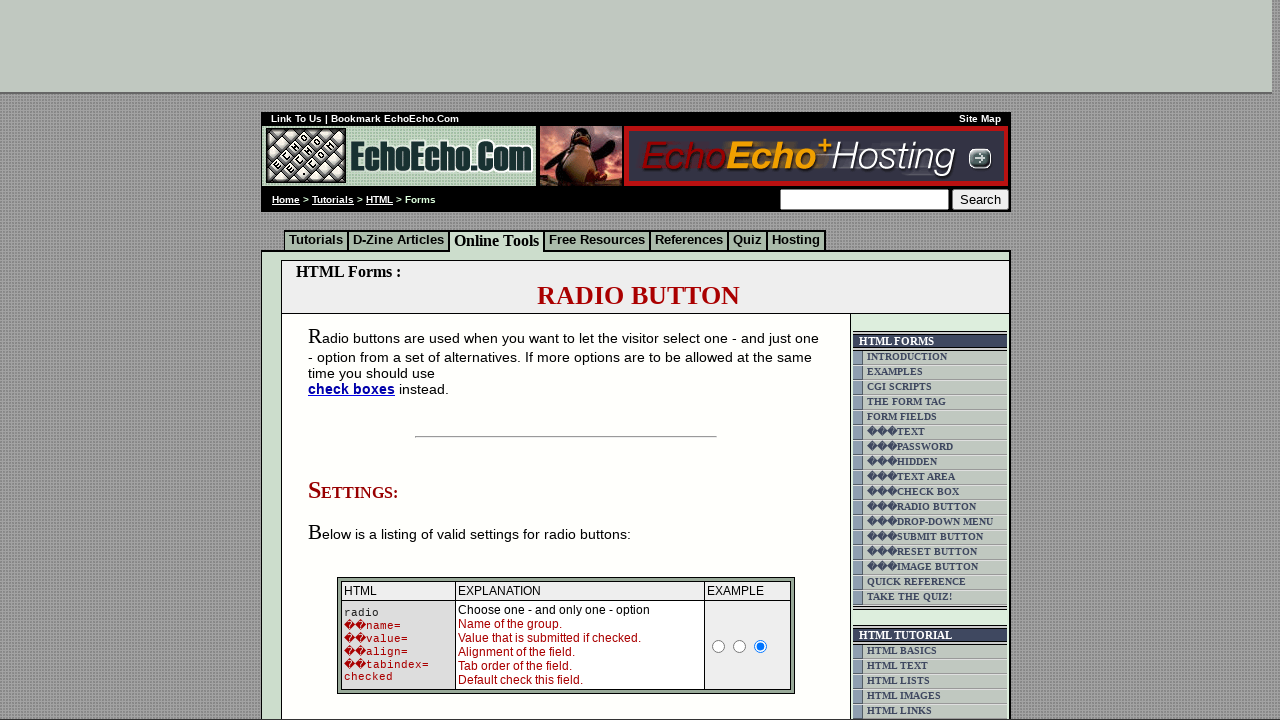

Clicked the Cheese radio button at (356, 360) on input[value='Cheese']
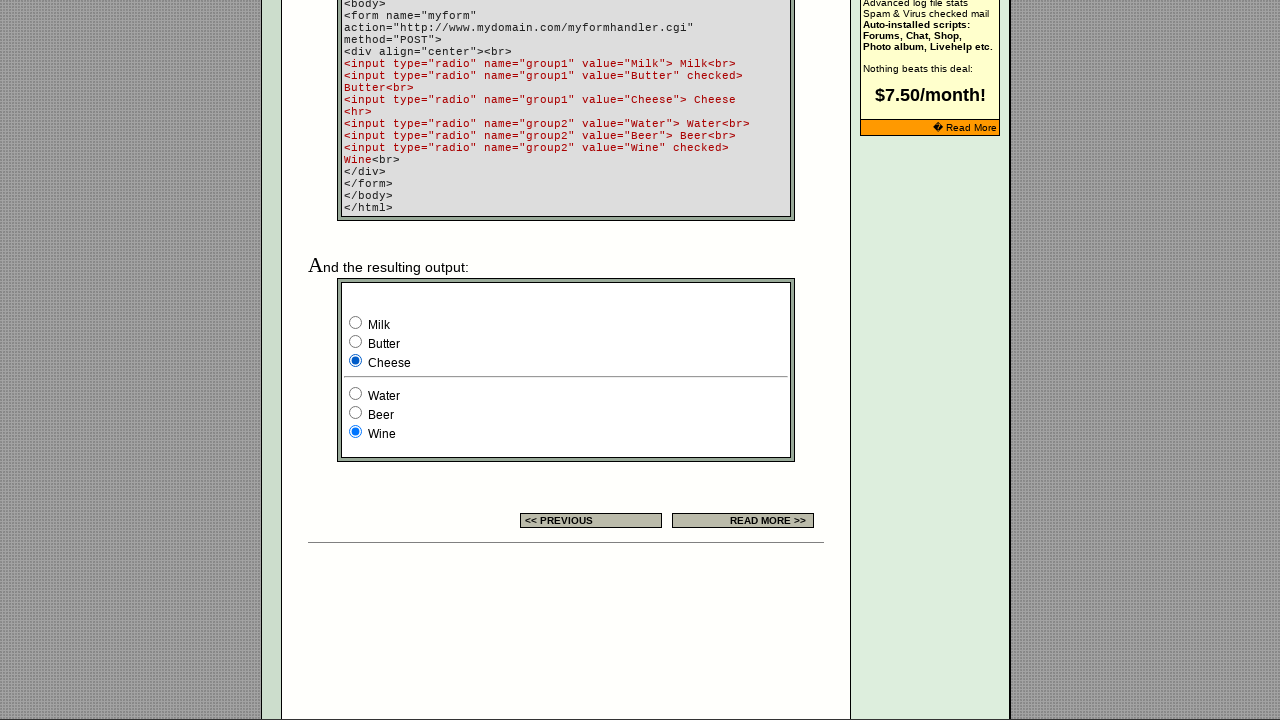

Located all radio buttons in group1
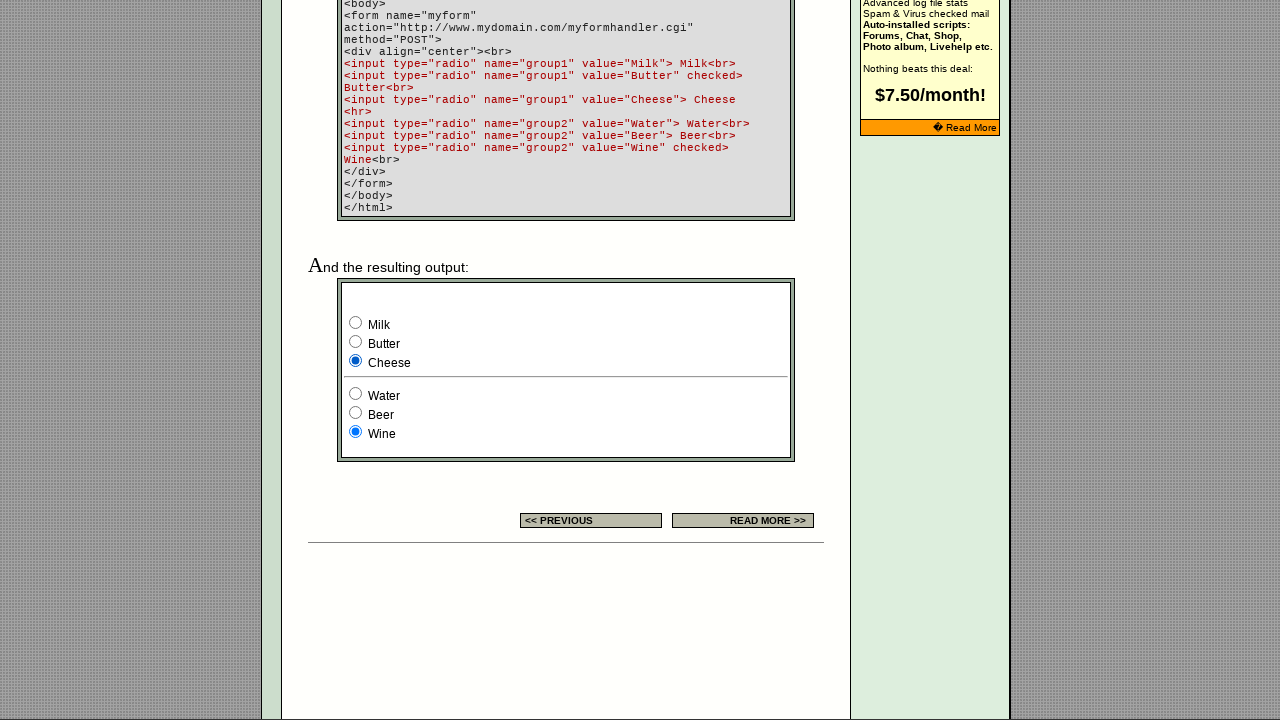

Found 3 radio buttons in the group
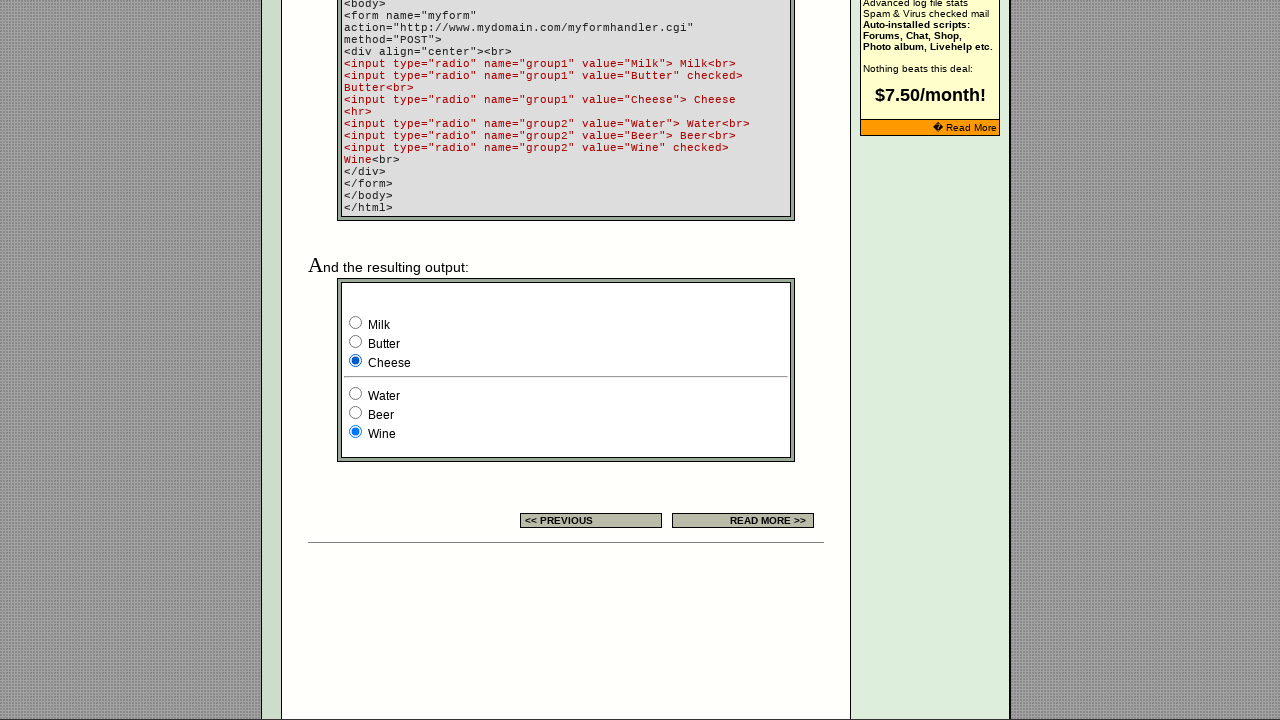

Retrieved radio button at index 0
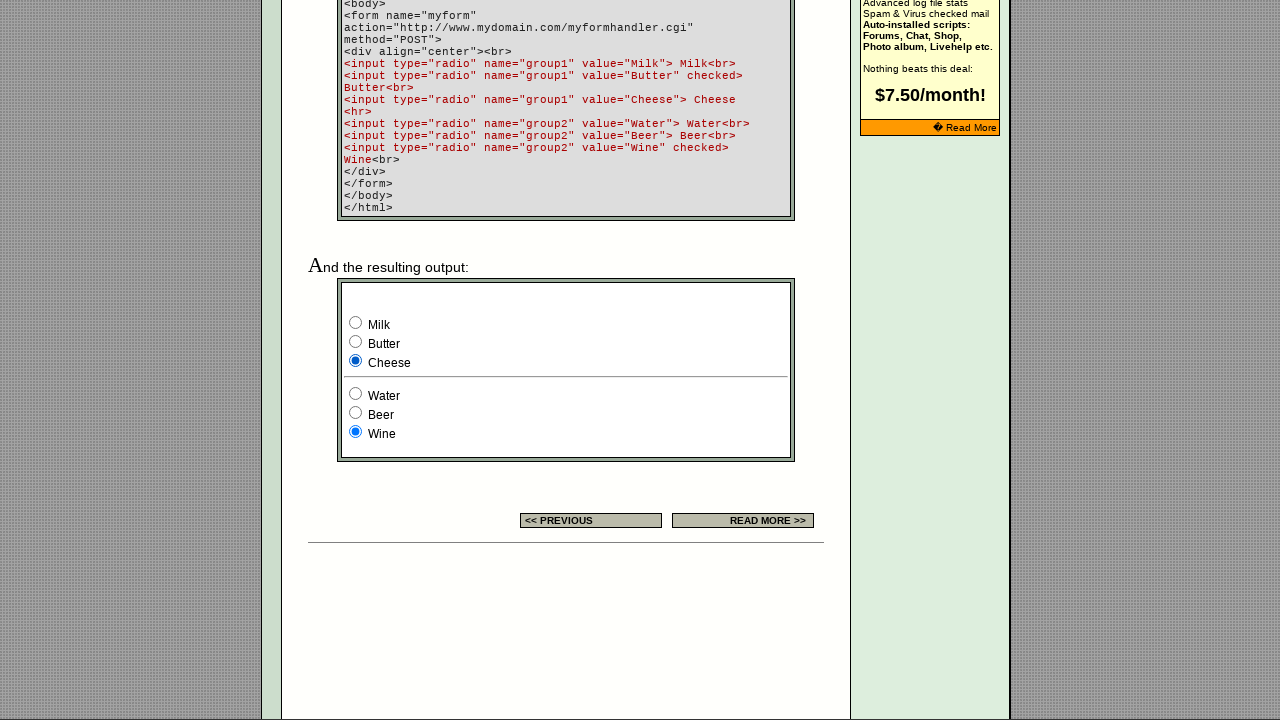

Got attribute value: Milk
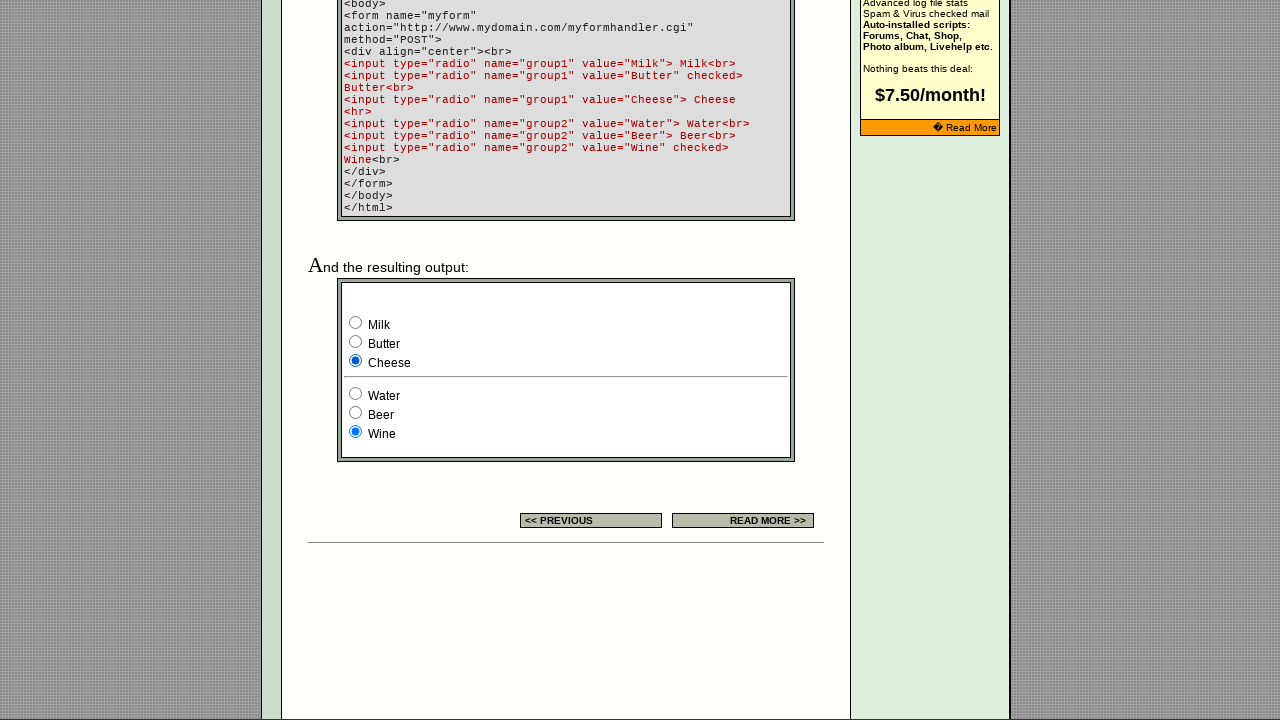

Retrieved radio button at index 1
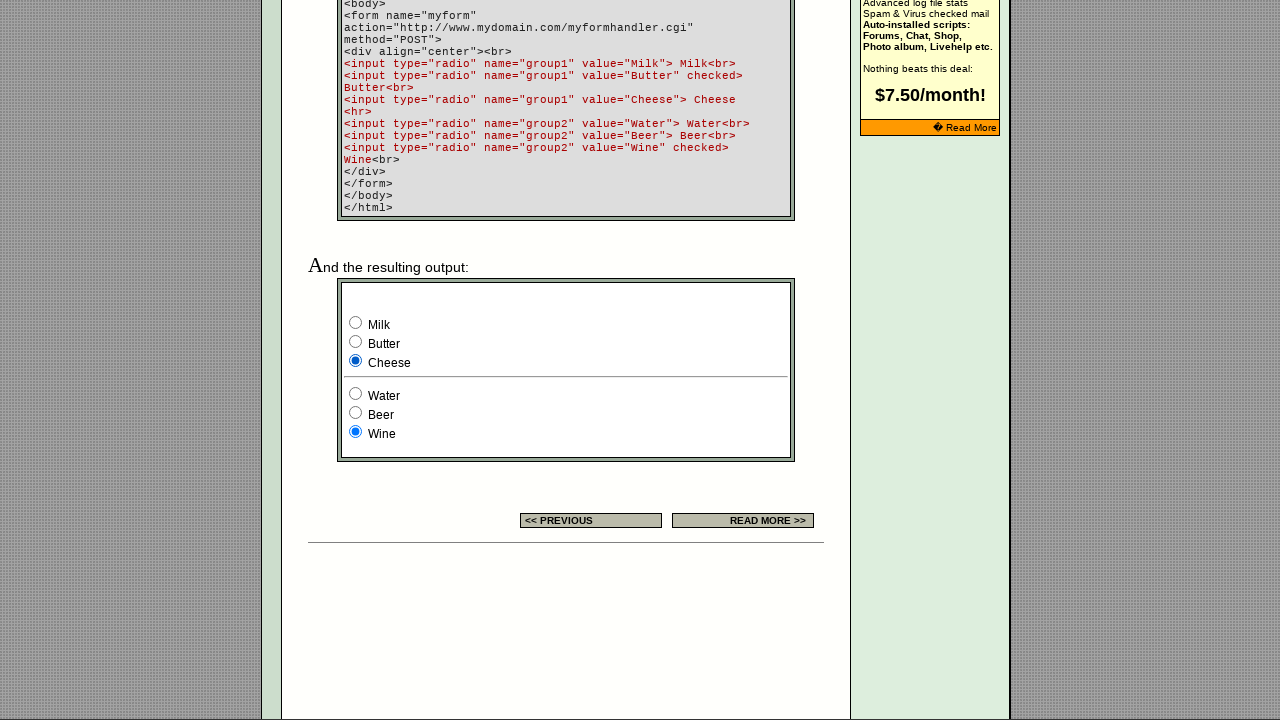

Got attribute value: Butter
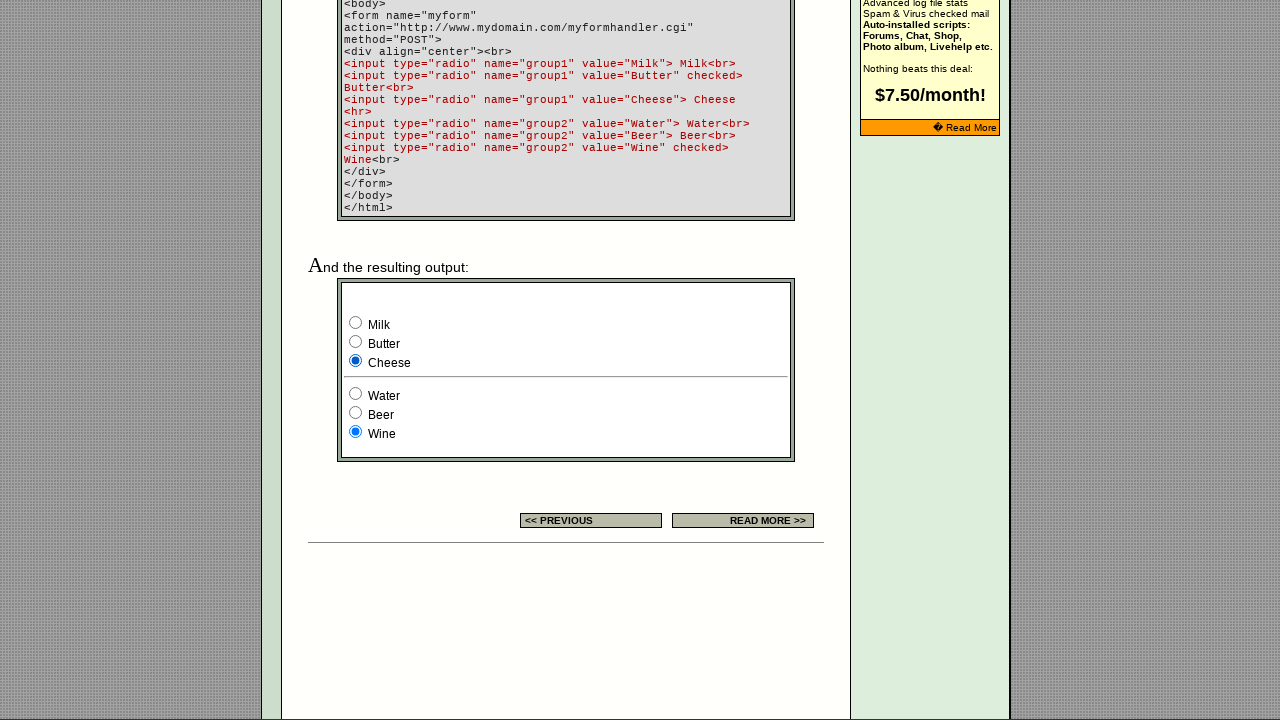

Retrieved radio button at index 2
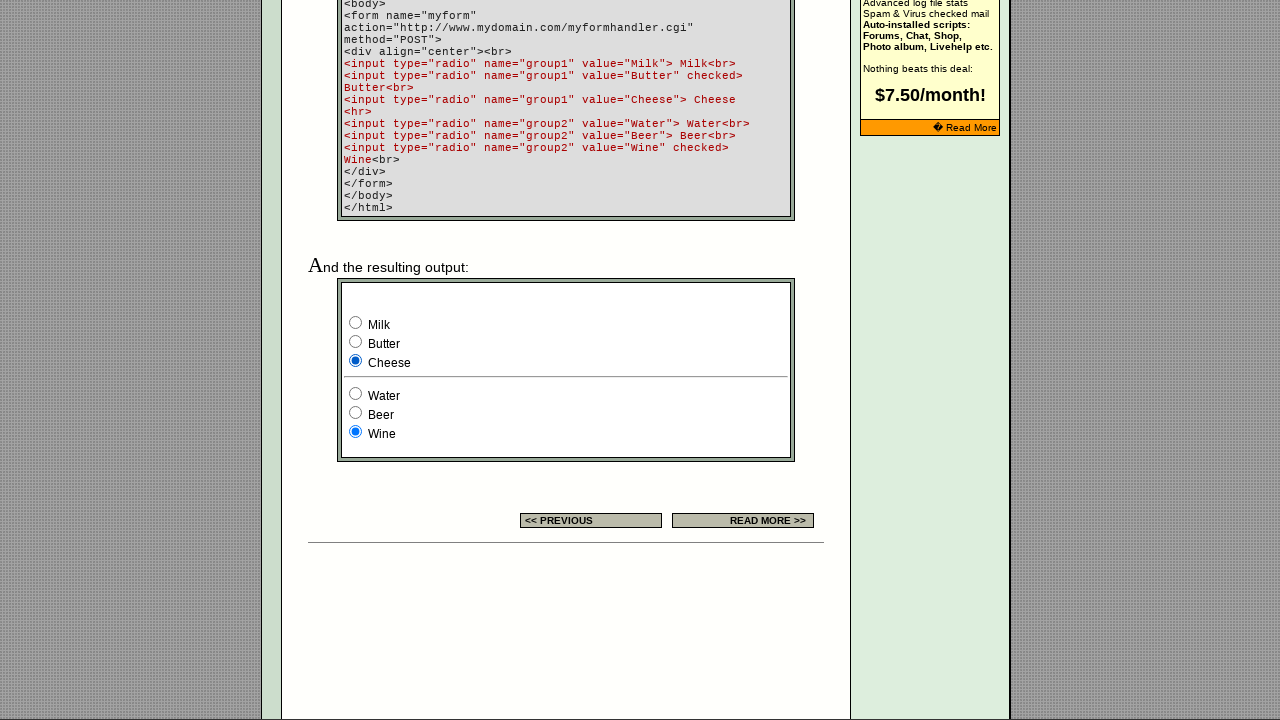

Got attribute value: Cheese
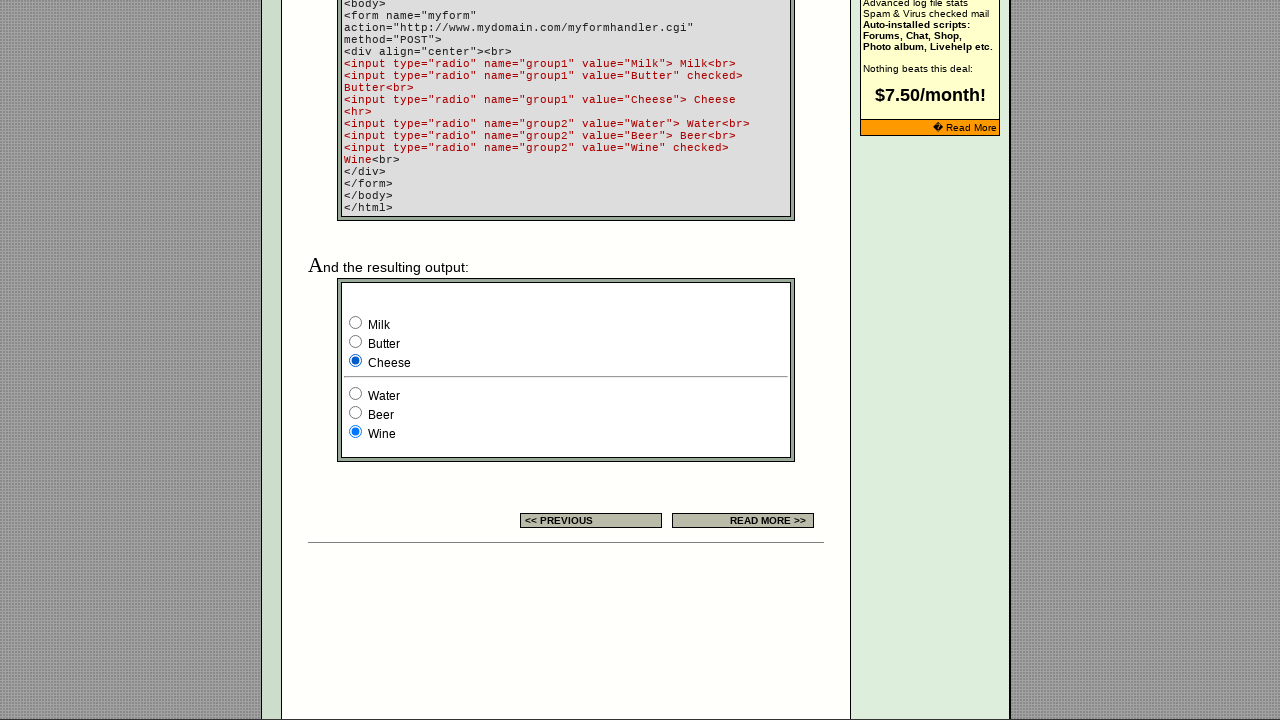

Clicked radio button with value 'Cheese' at index 2 at (356, 360) on input[name='group1'] >> nth=2
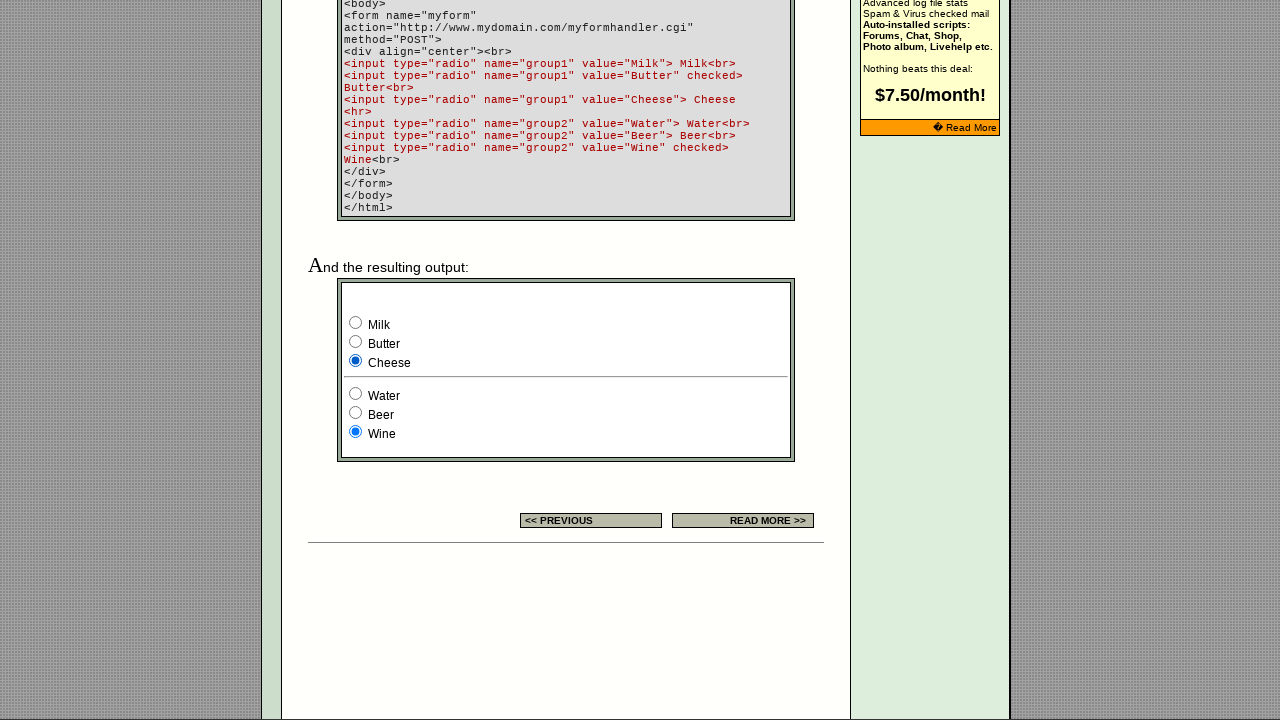

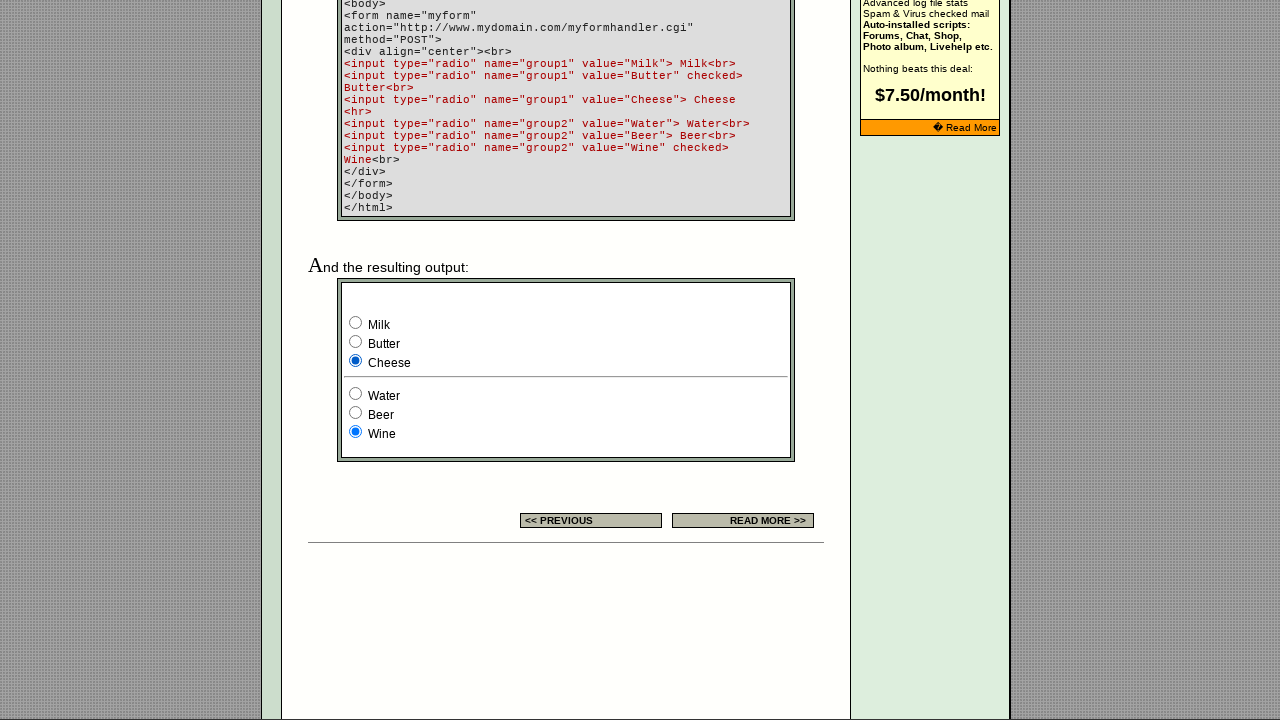